Navigates to a demo page, locates an image element, and uses JavaScript to modify the image source attribute to test DOM mutation functionality.

Starting URL: https://bonigarcia.dev/selenium-webdriver-java/

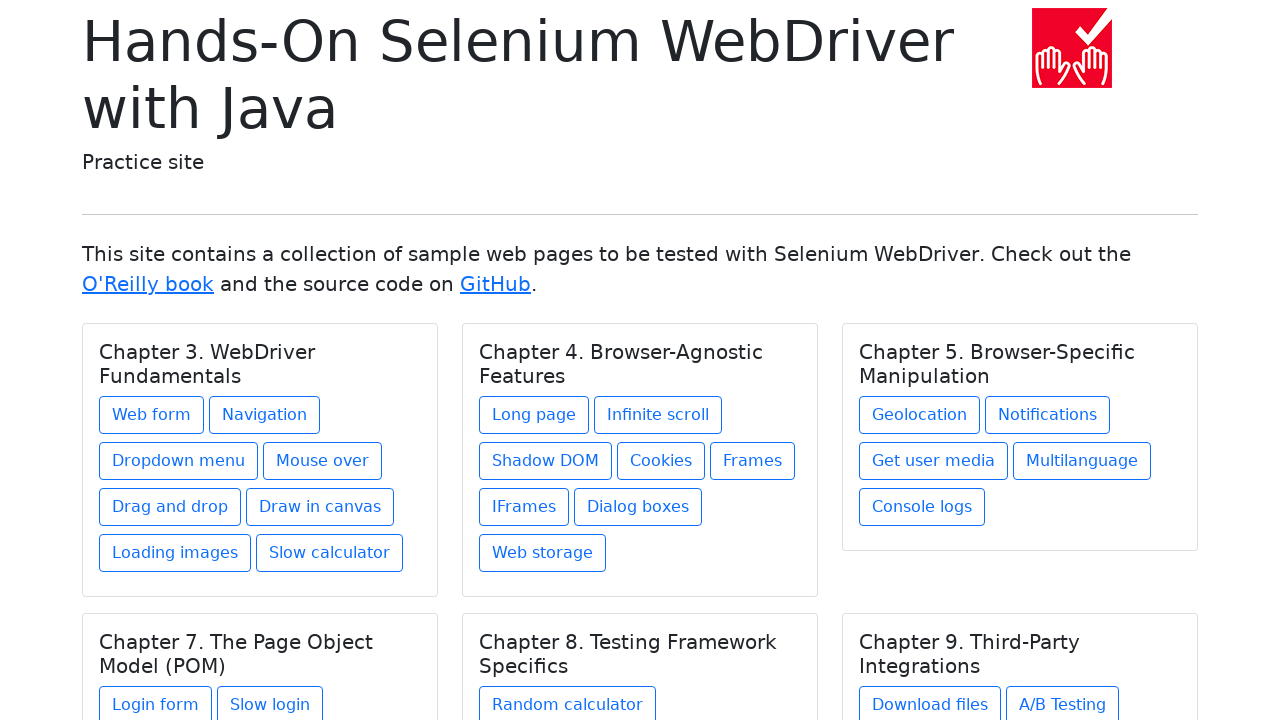

Navigated to demo page
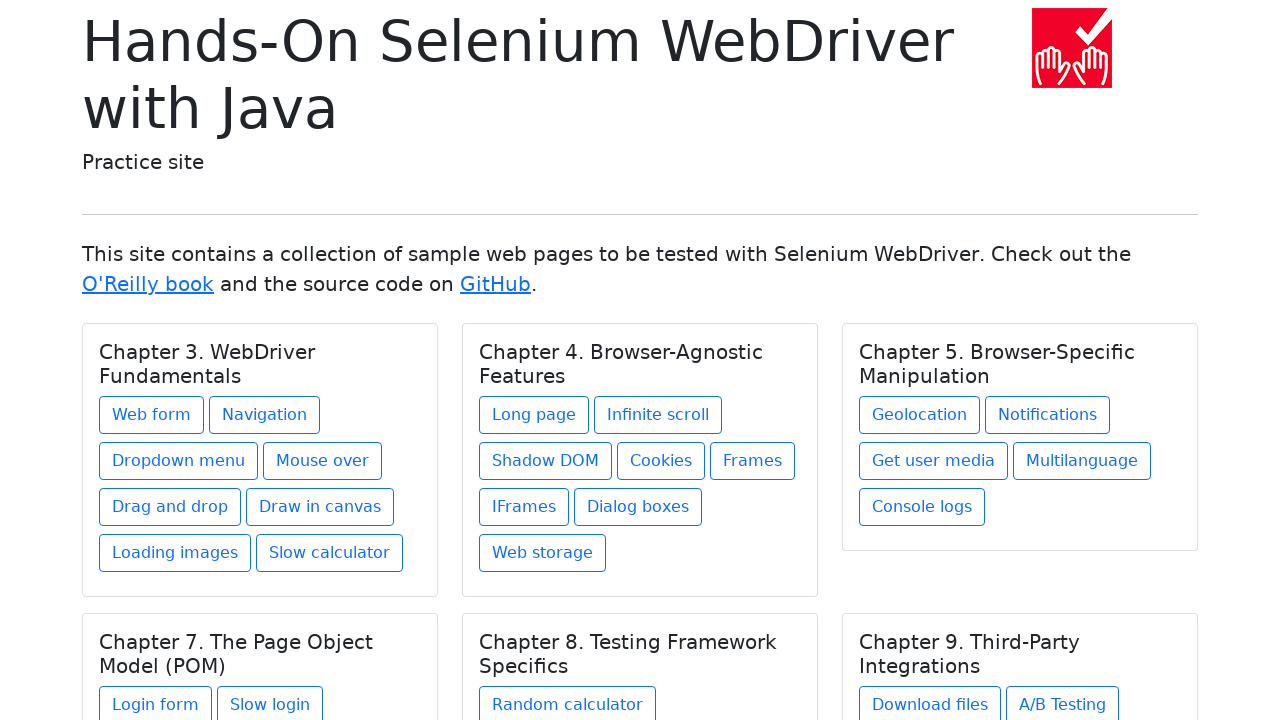

Located first image element on page
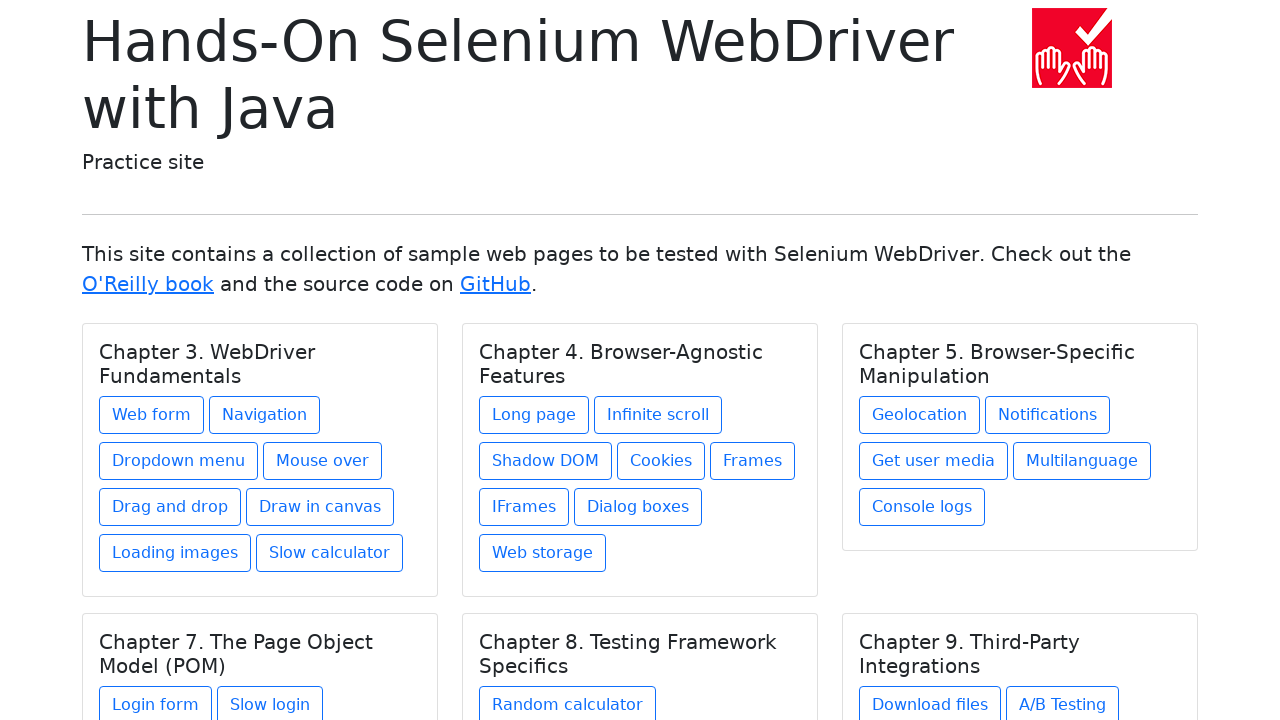

Executed JavaScript to change image source to 'img/award.png'
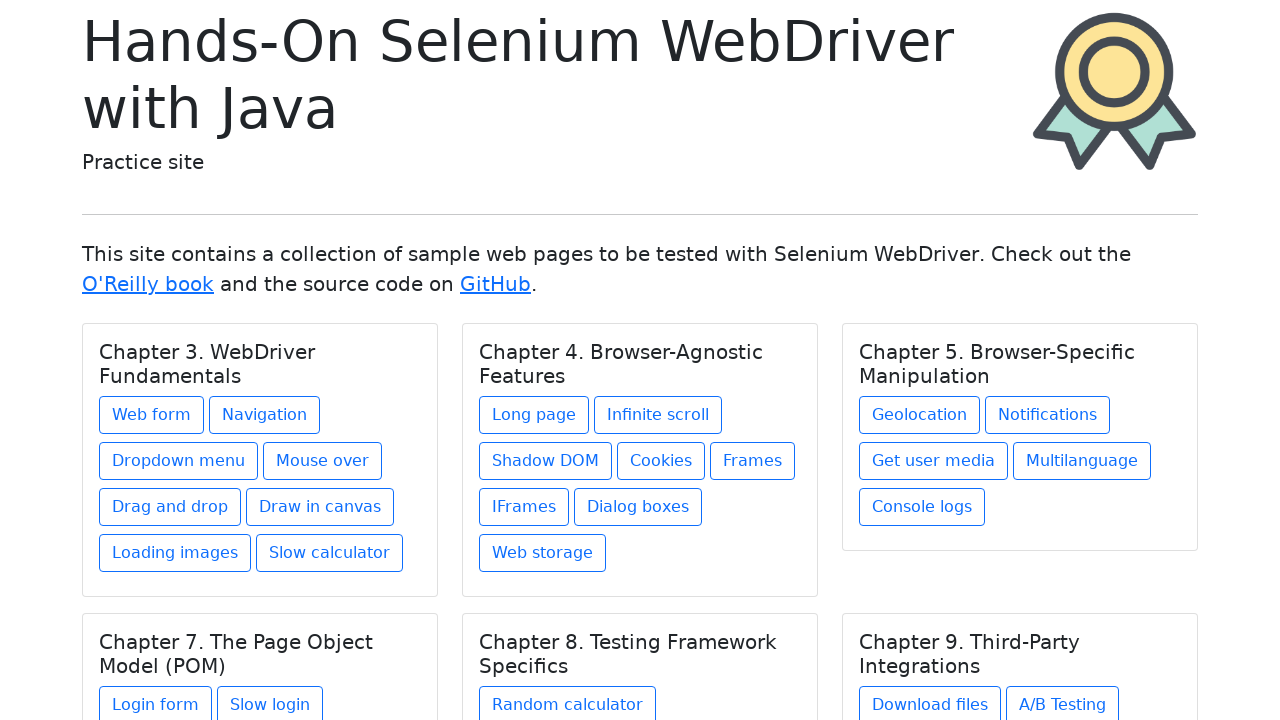

Verified image source was successfully updated
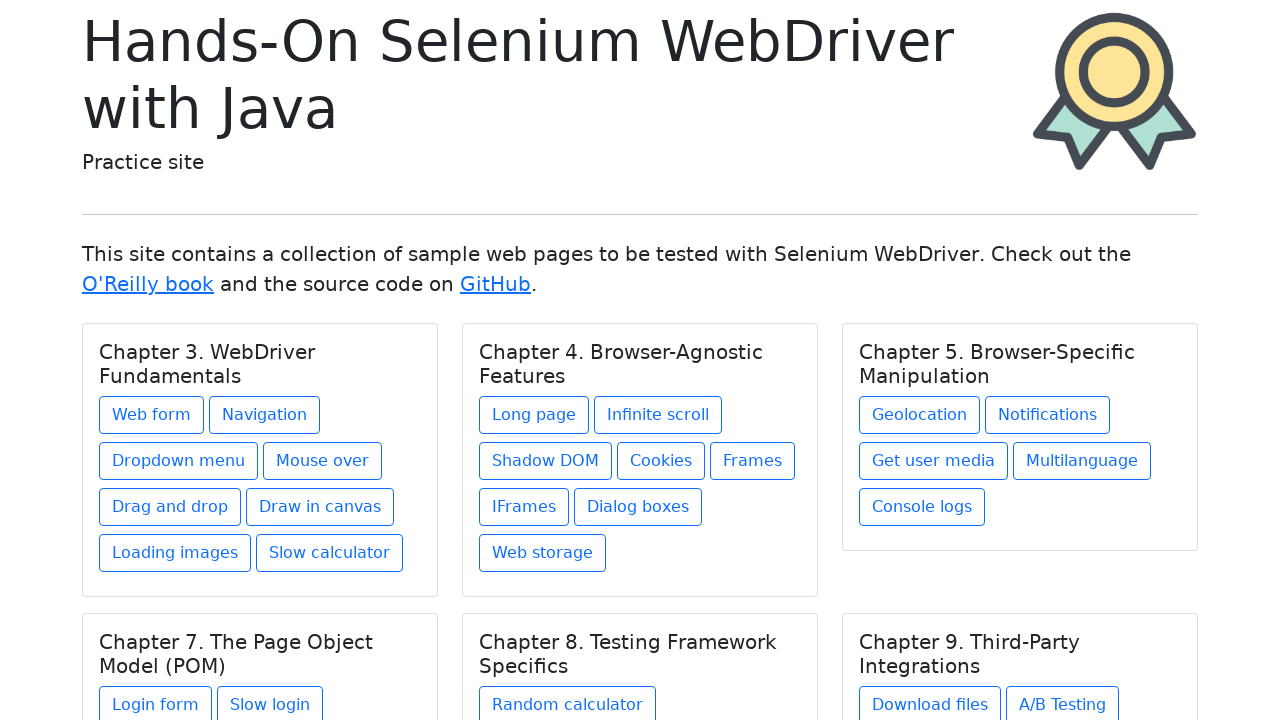

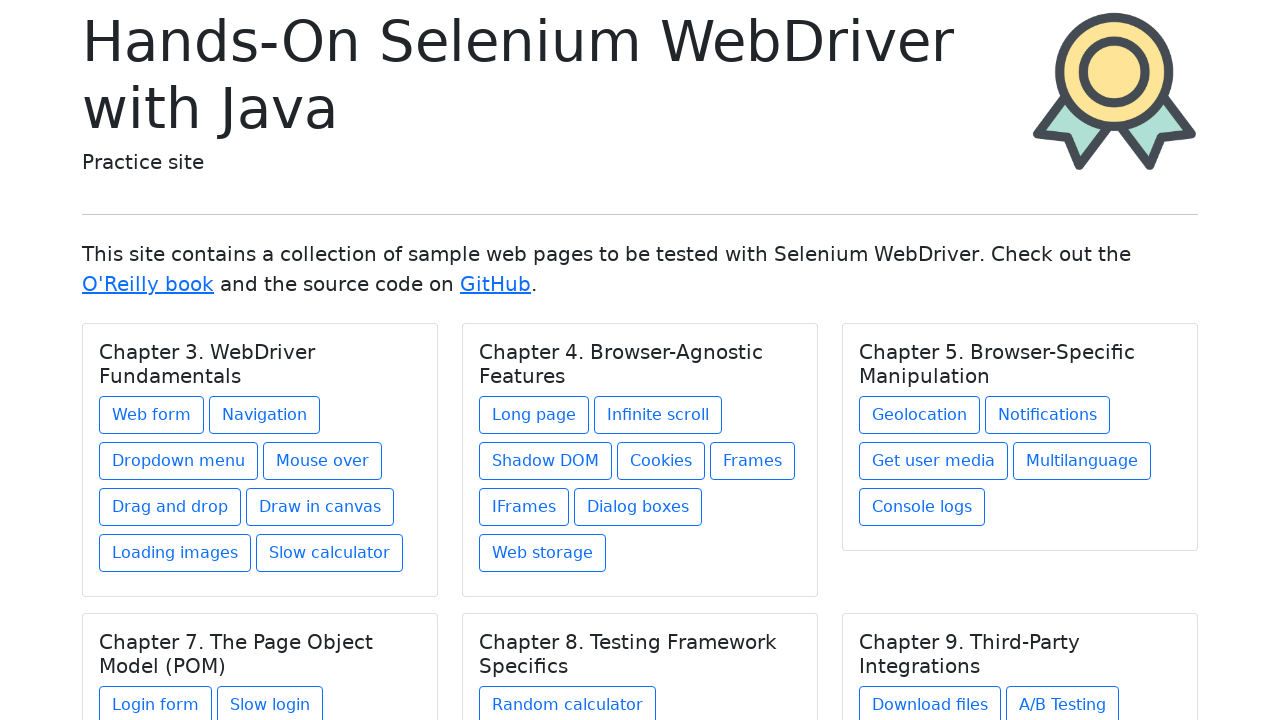